Tests multiple window handling by clicking a link that opens a new window, switching between windows, and verifying content in both windows

Starting URL: https://the-internet.herokuapp.com/windows

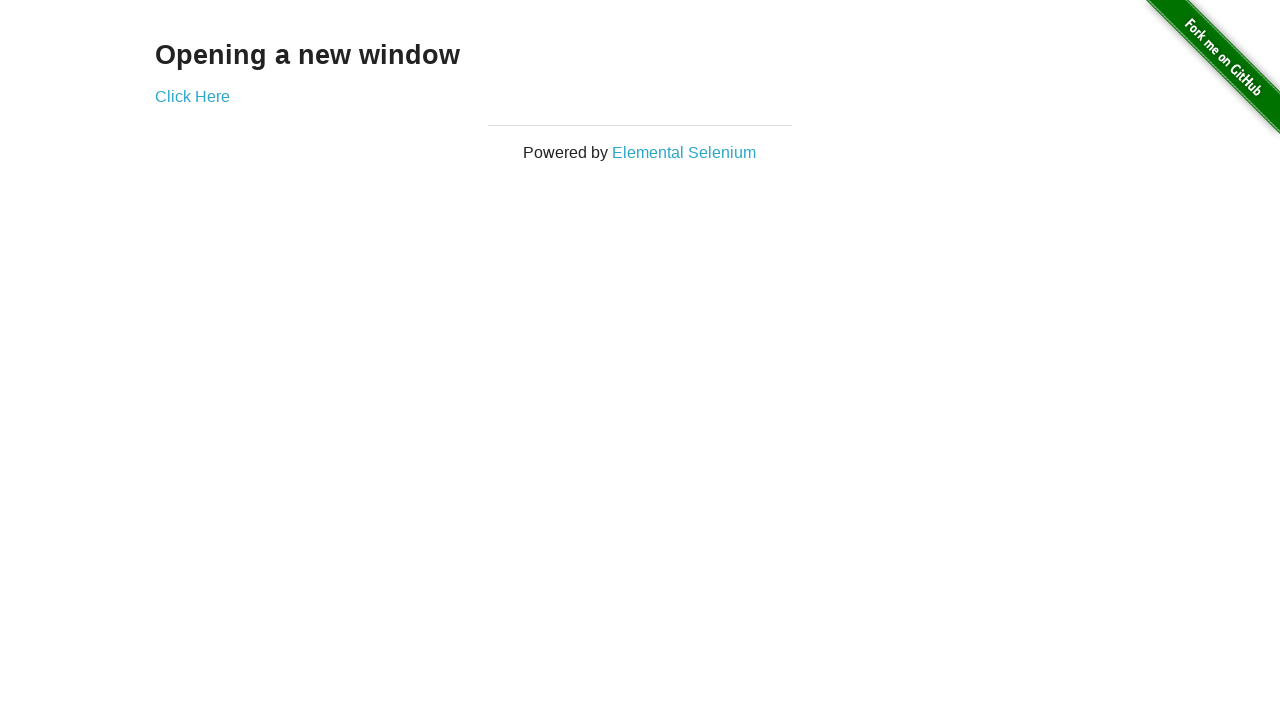

Clicked link that opens new window at (192, 96) on [target='_blank']
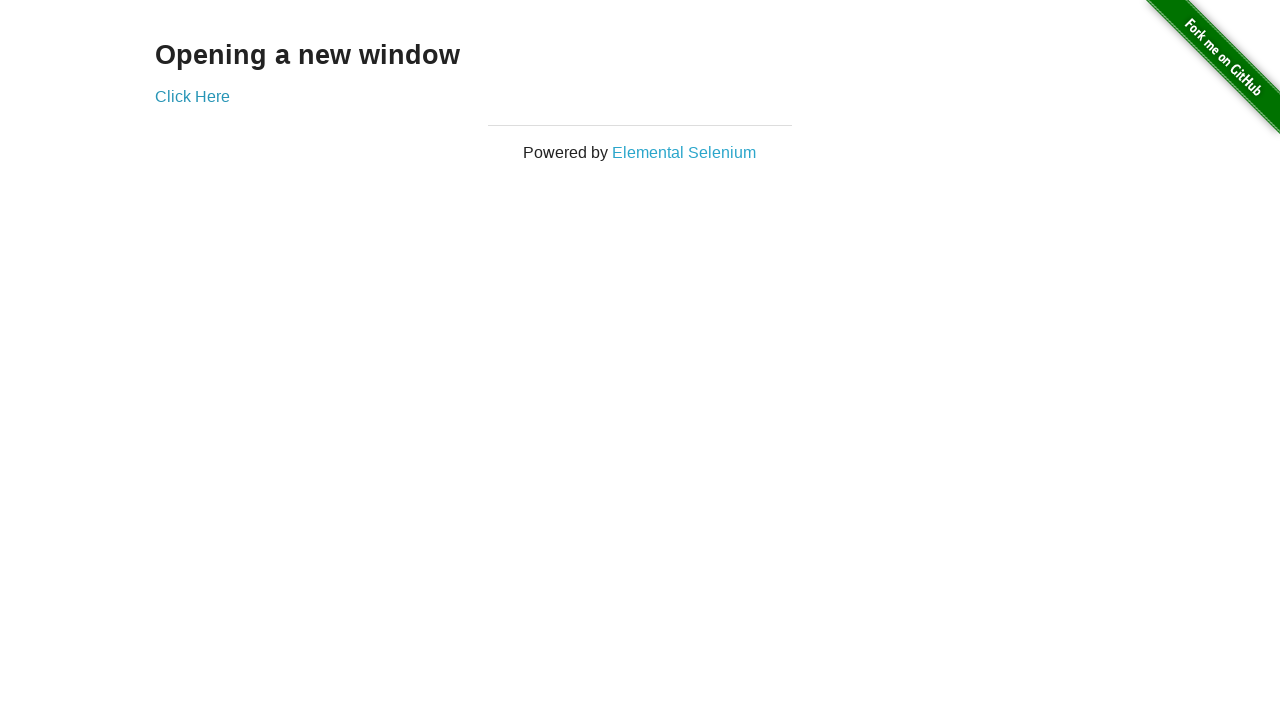

Waited for h3 element in new window
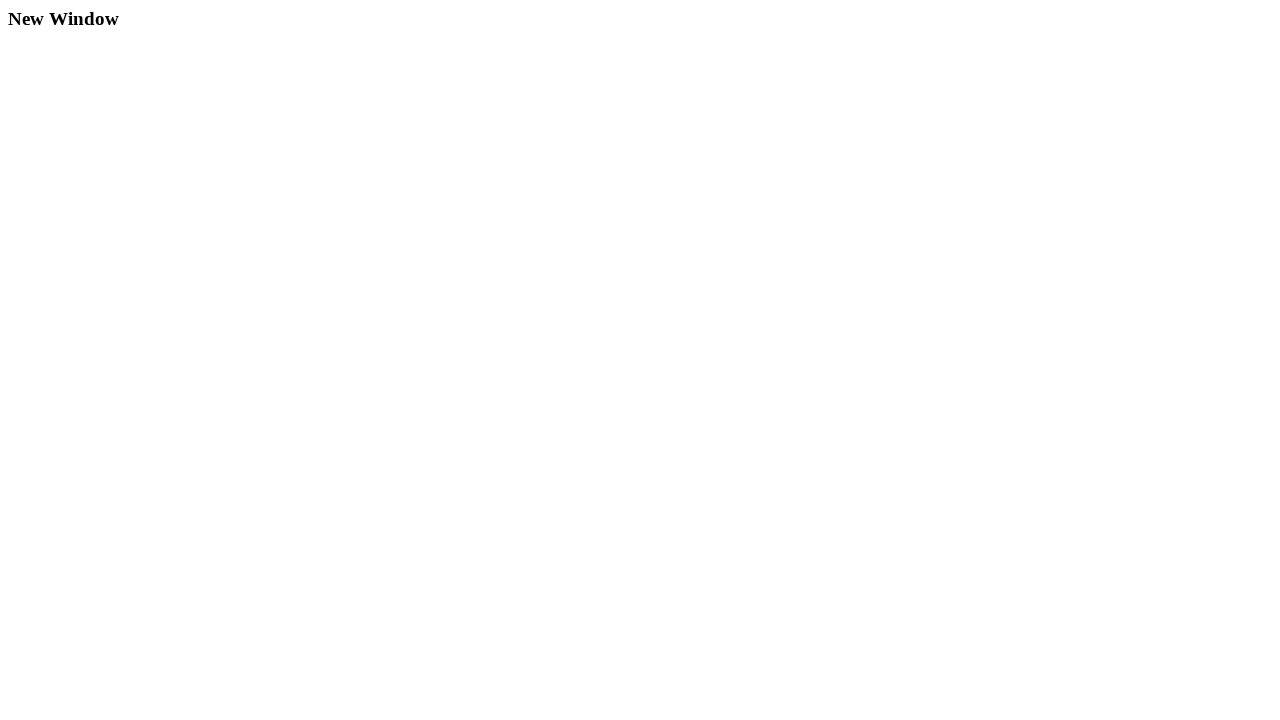

Retrieved text from new window: 'New Window'
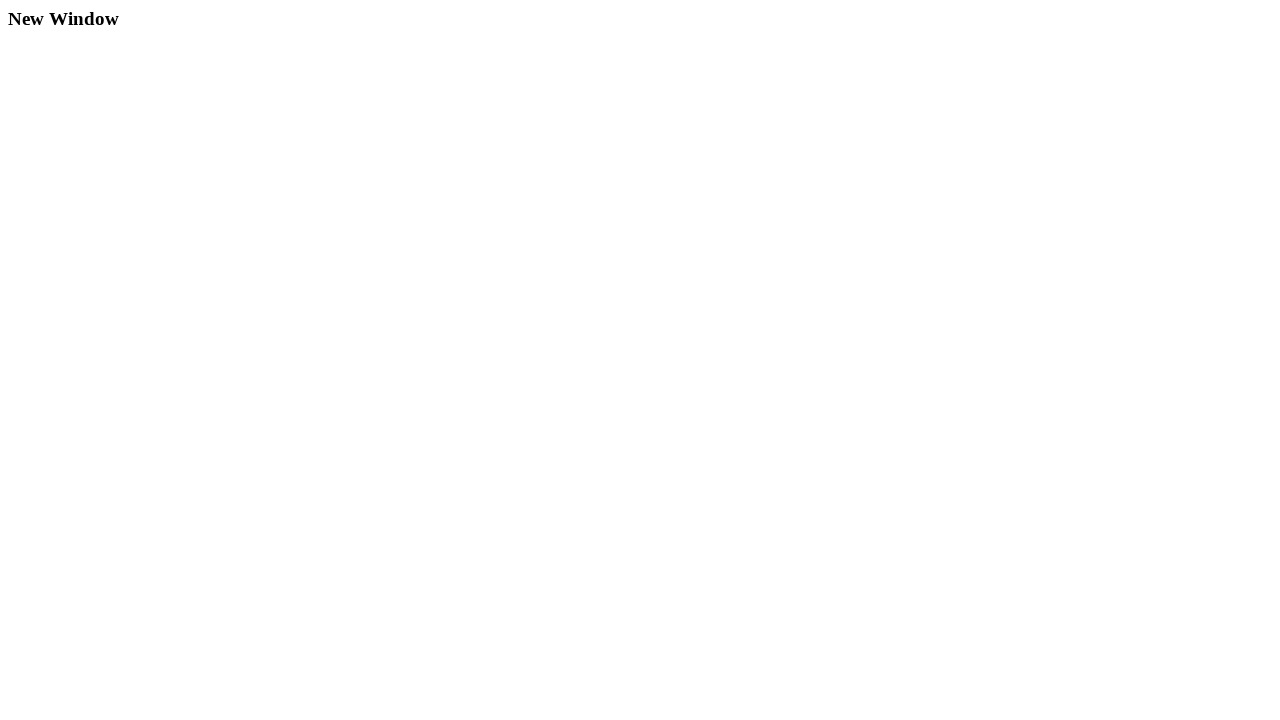

Retrieved text from original window: 'Opening a new window'
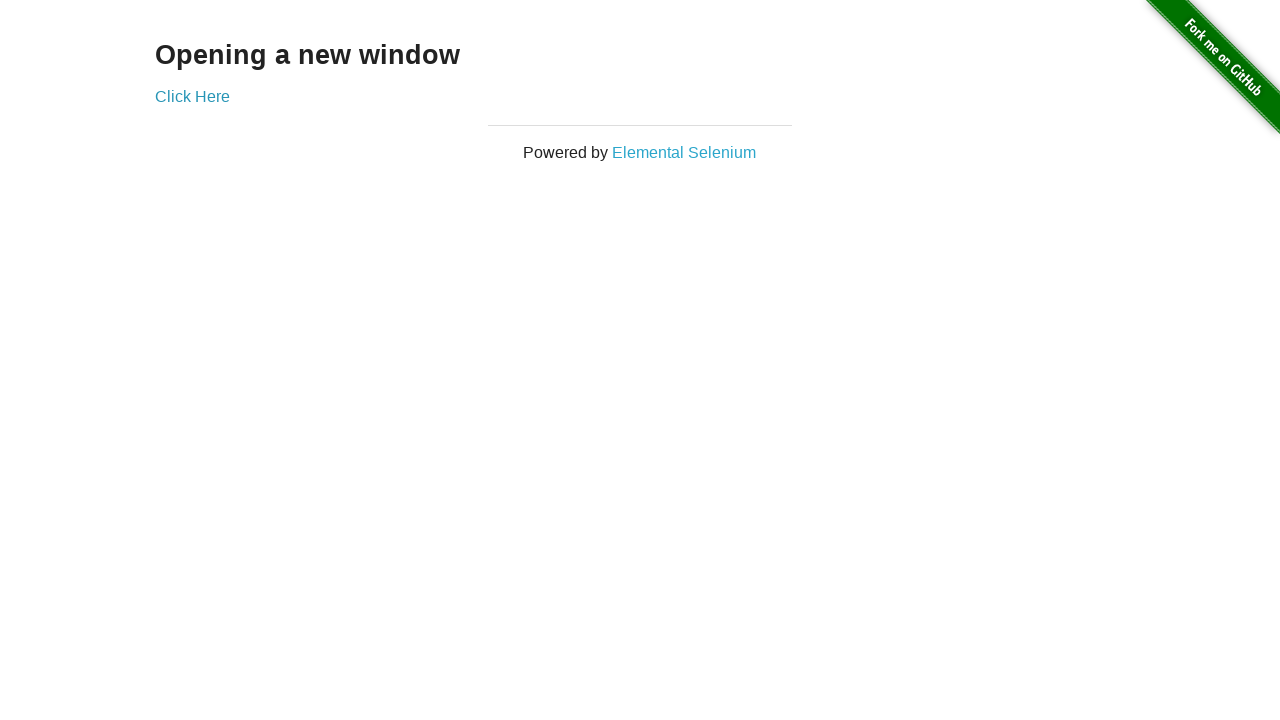

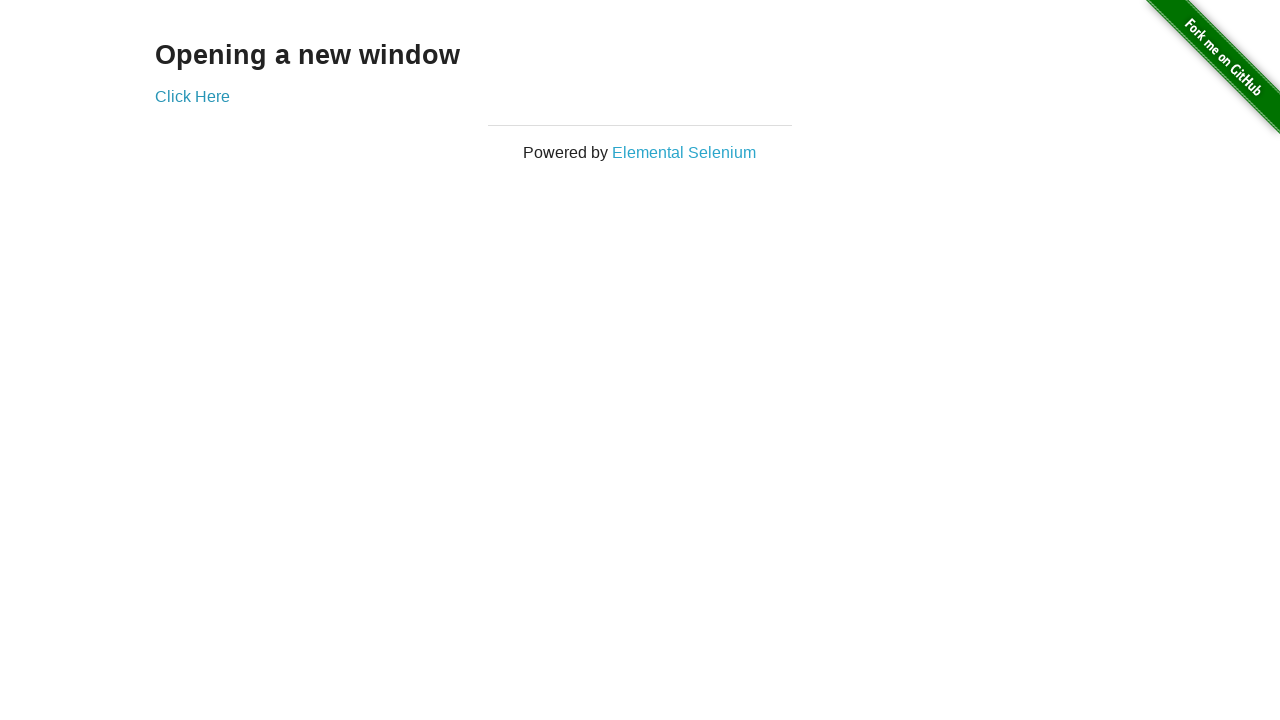